Tests checkbox manipulation using JavaScript execution to uncheck and then check a checkbox element

Starting URL: https://letcode.in/radio

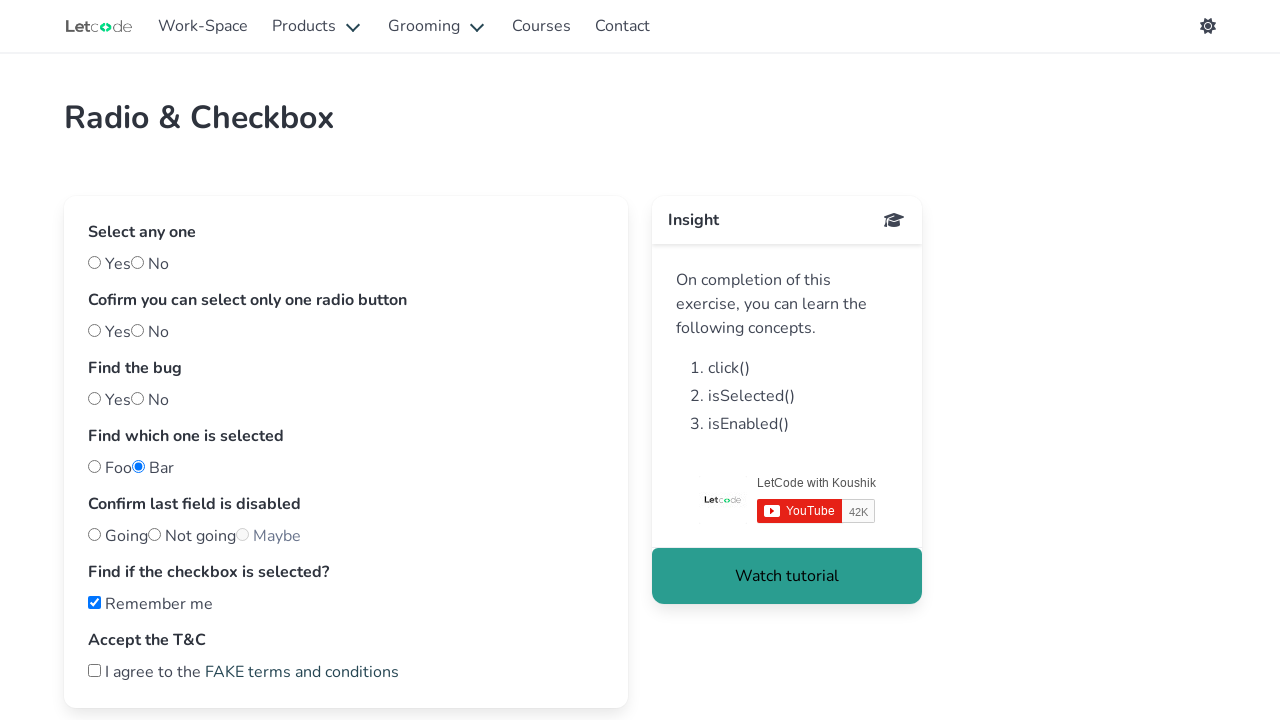

Unchecked checkbox at index 11 using JavaScript execution
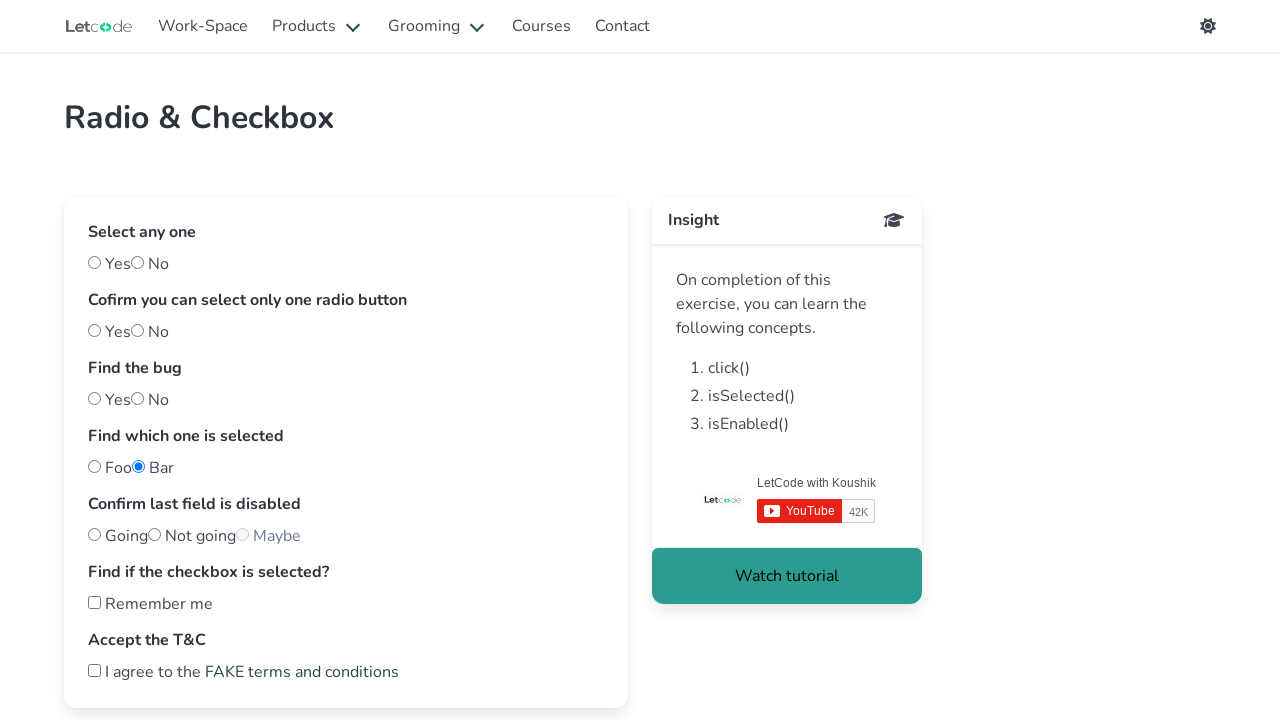

Waited 2 seconds for visual feedback after unchecking
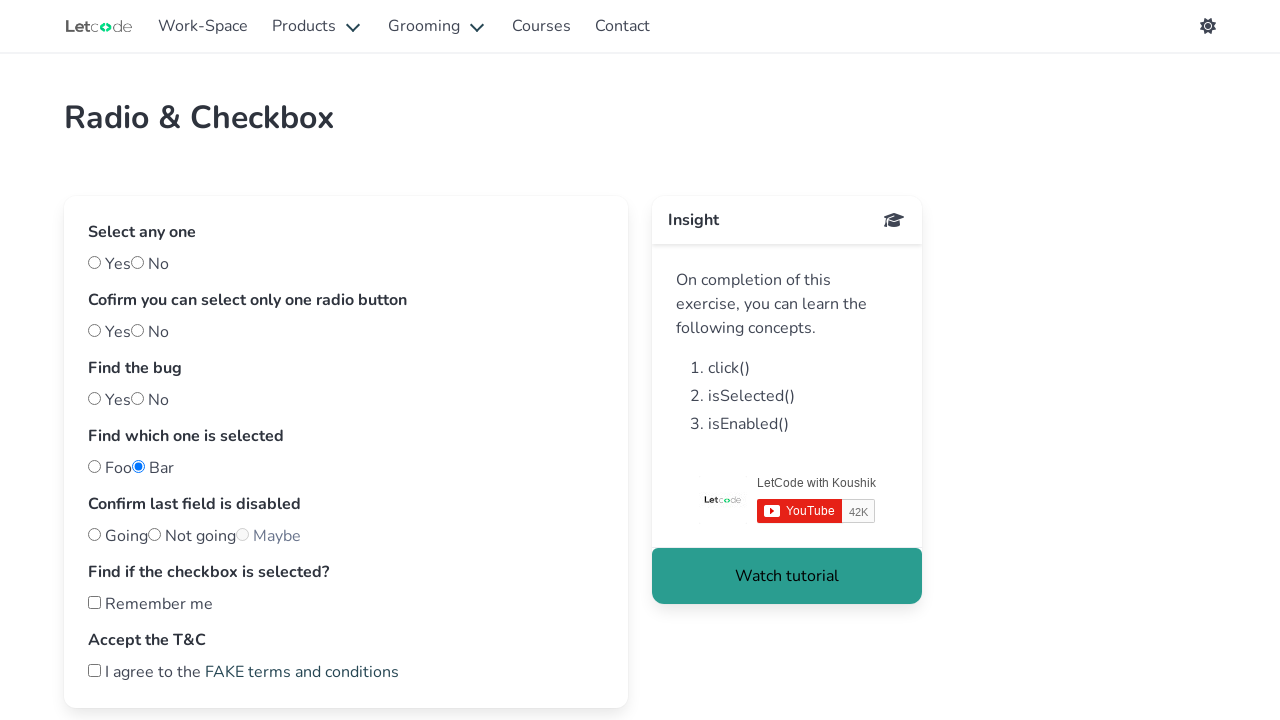

Checked checkbox at index 11 using JavaScript execution
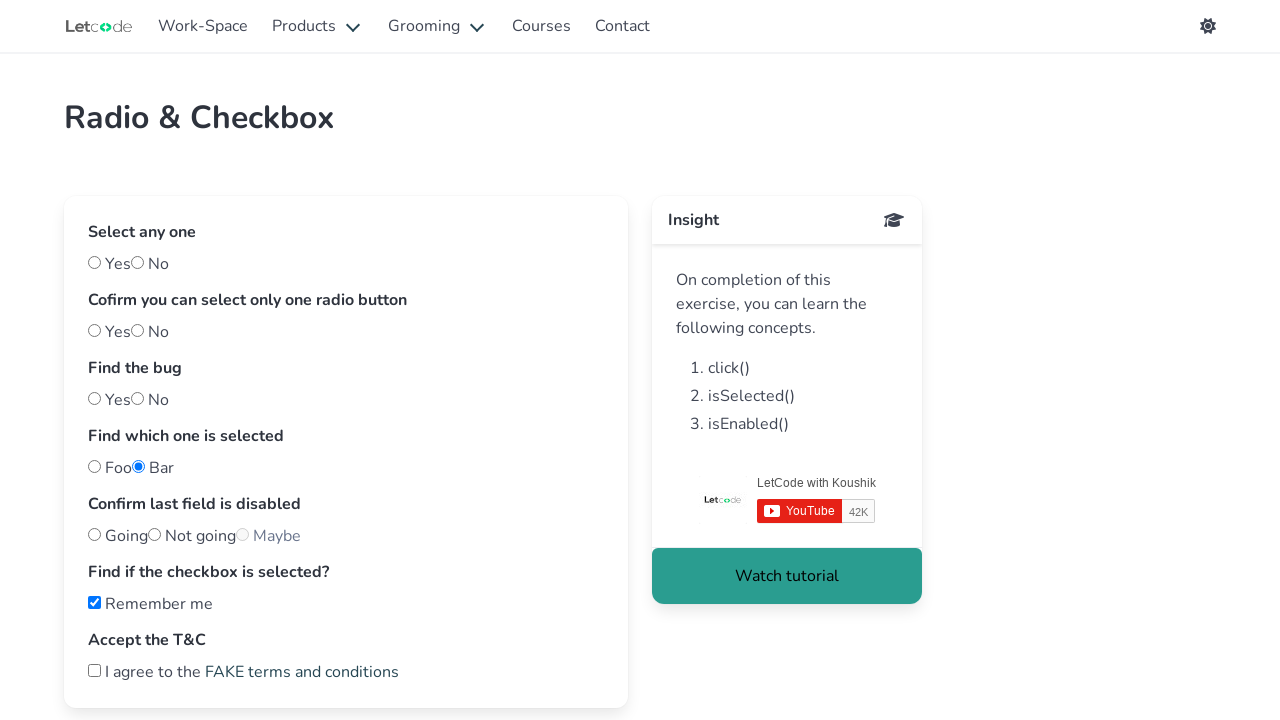

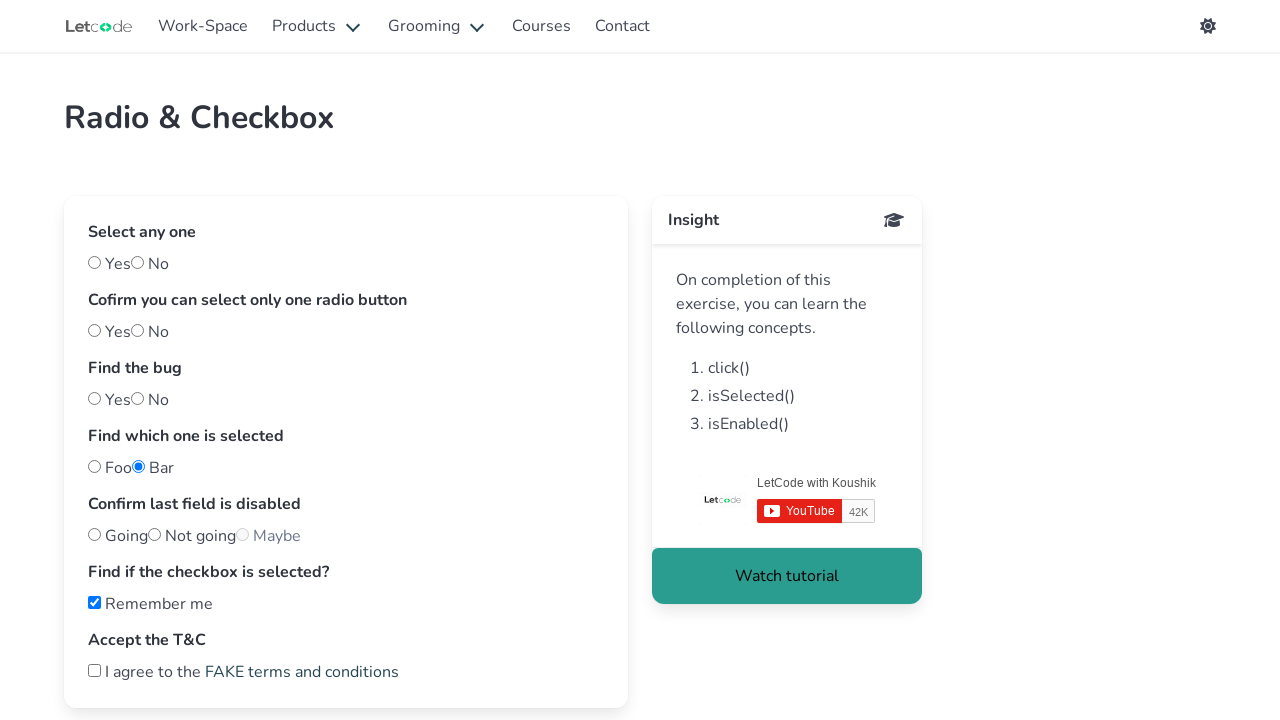